Tests drag and drop functionality by dragging Box A to Box B's position and verifying the boxes have swapped positions

Starting URL: https://the-internet.herokuapp.com/drag_and_drop

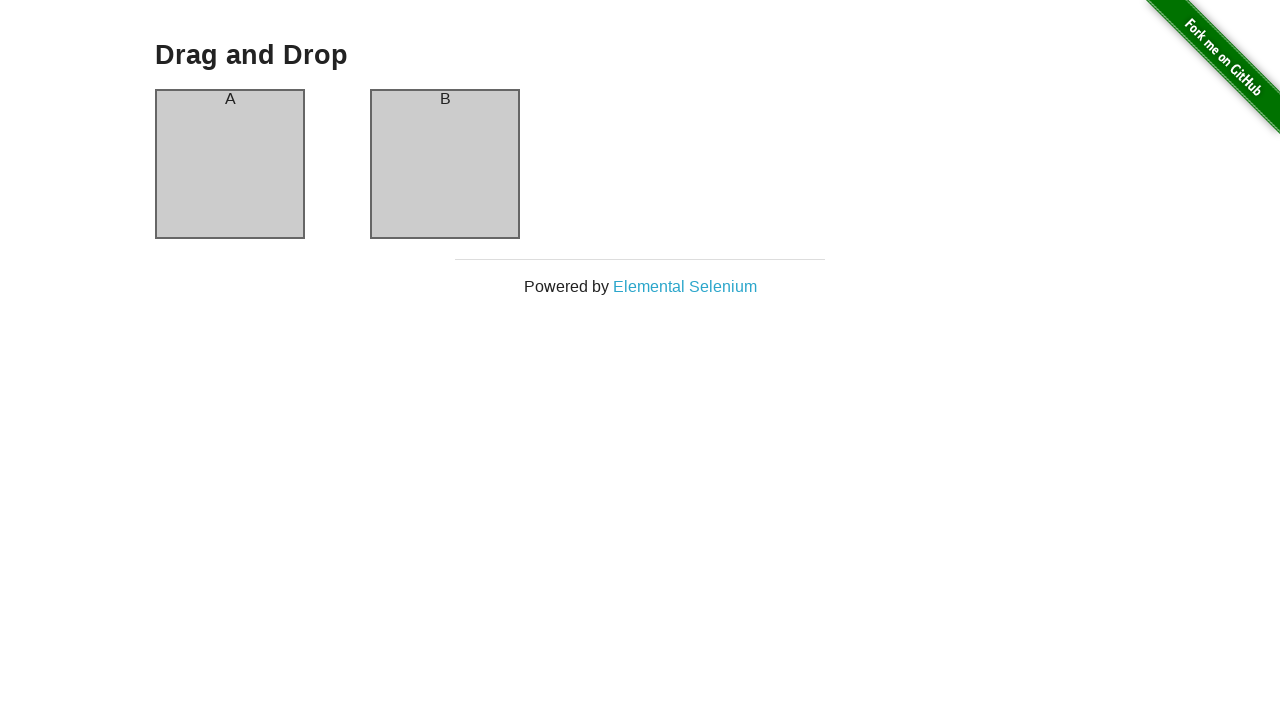

Located Box A element
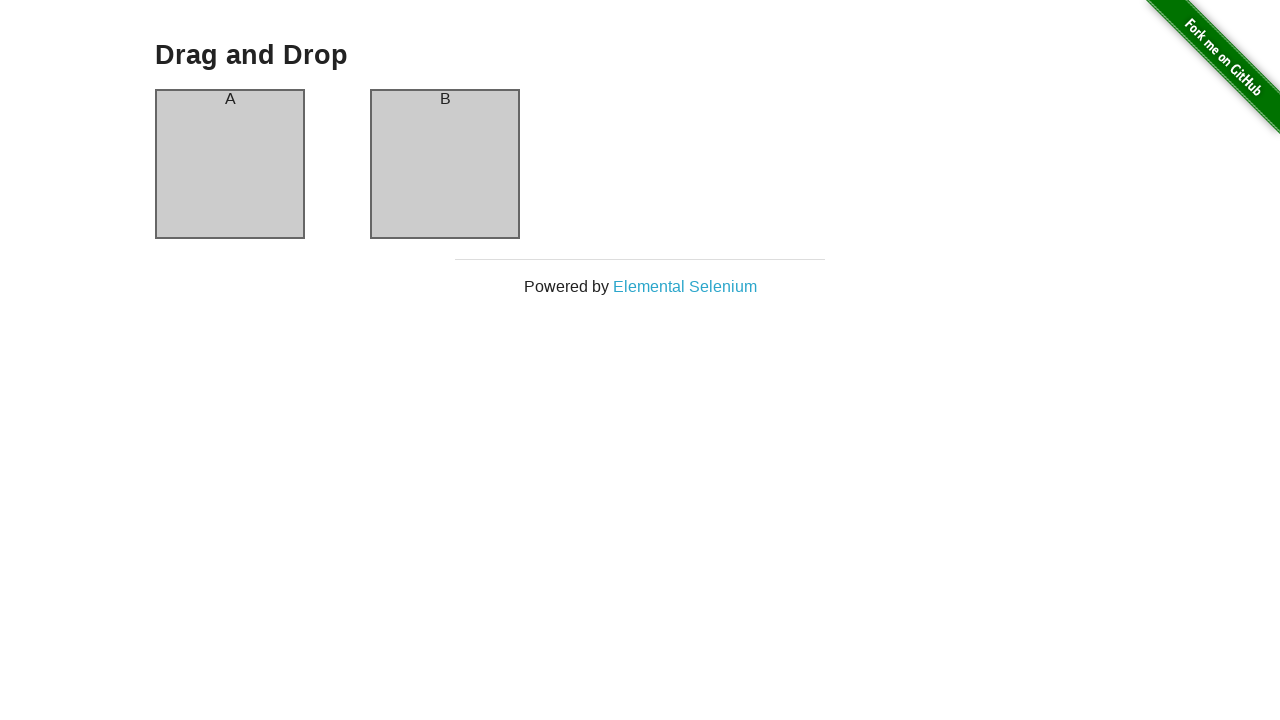

Located Box B element
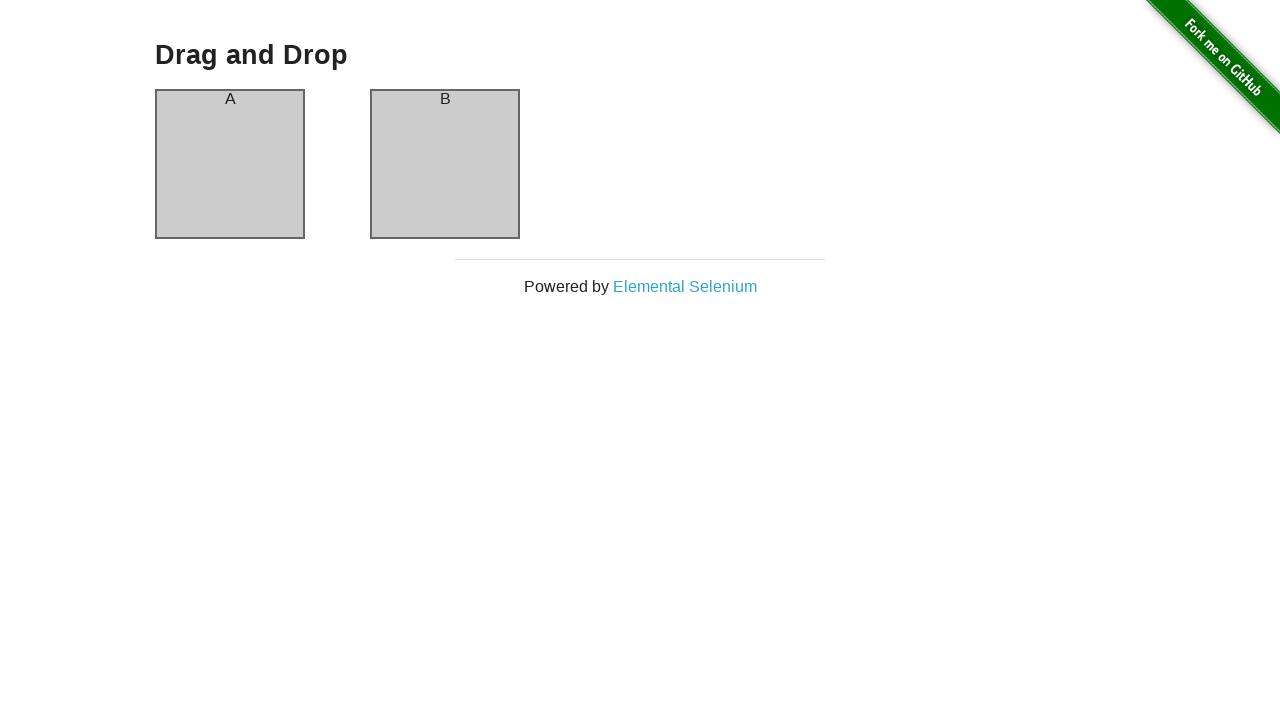

Box A is visible
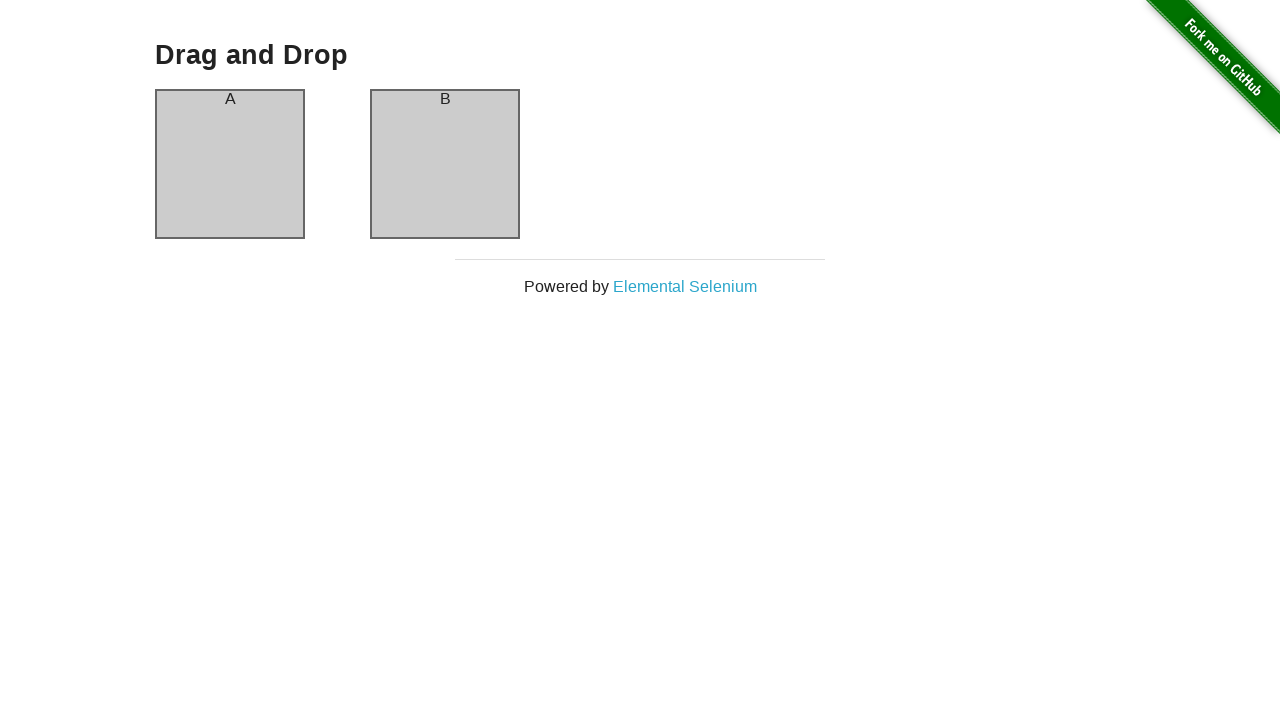

Box B is visible
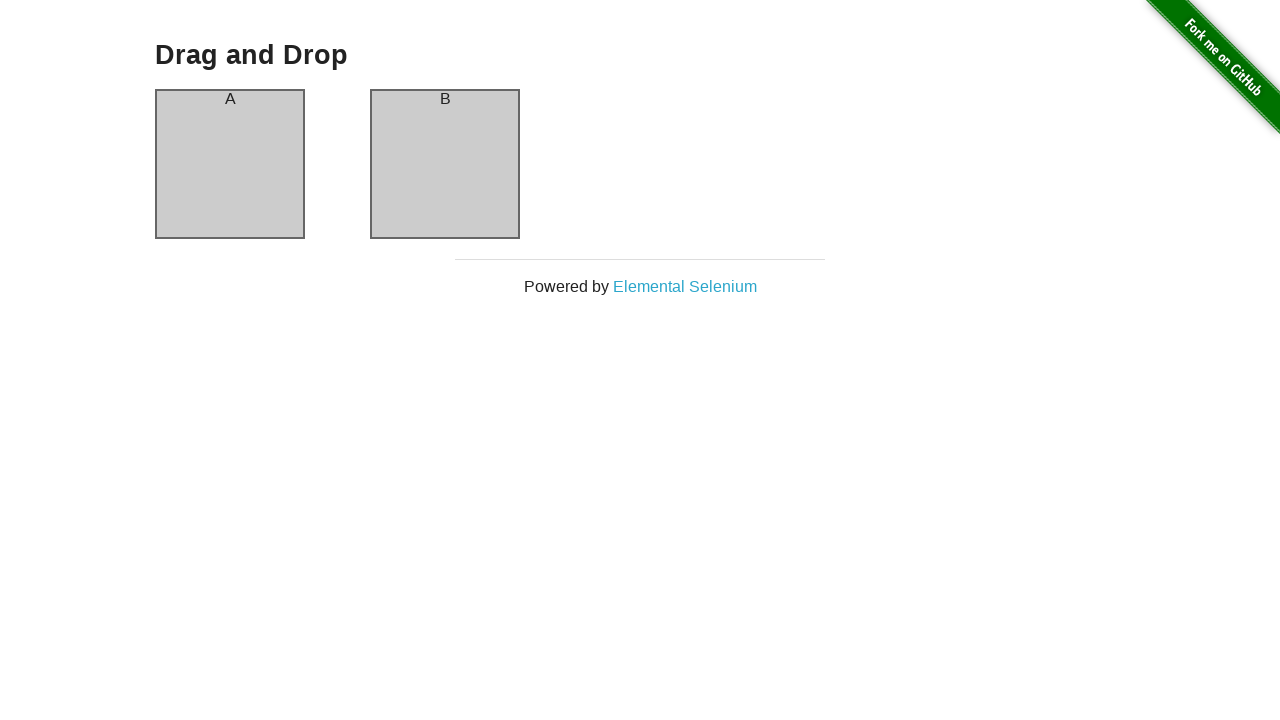

Dragged Box A to Box B's position at (445, 164)
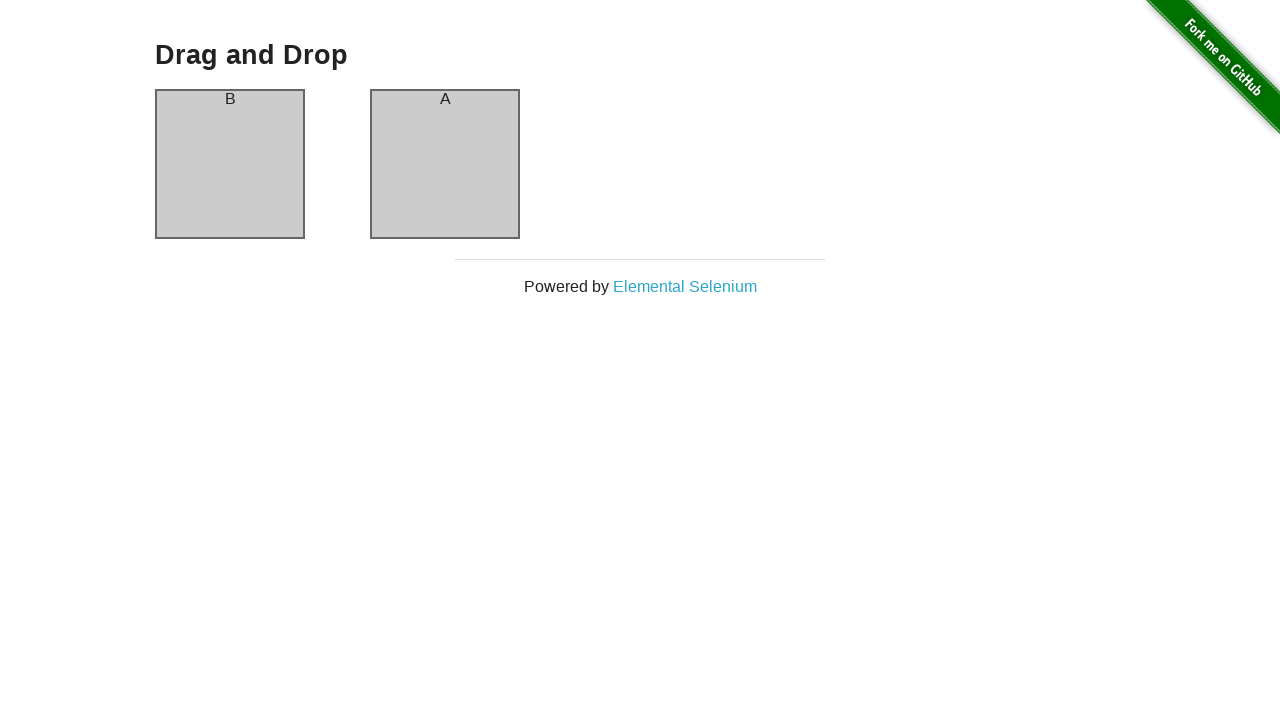

Verified boxes have swapped positions - Box A now contains 'B' text
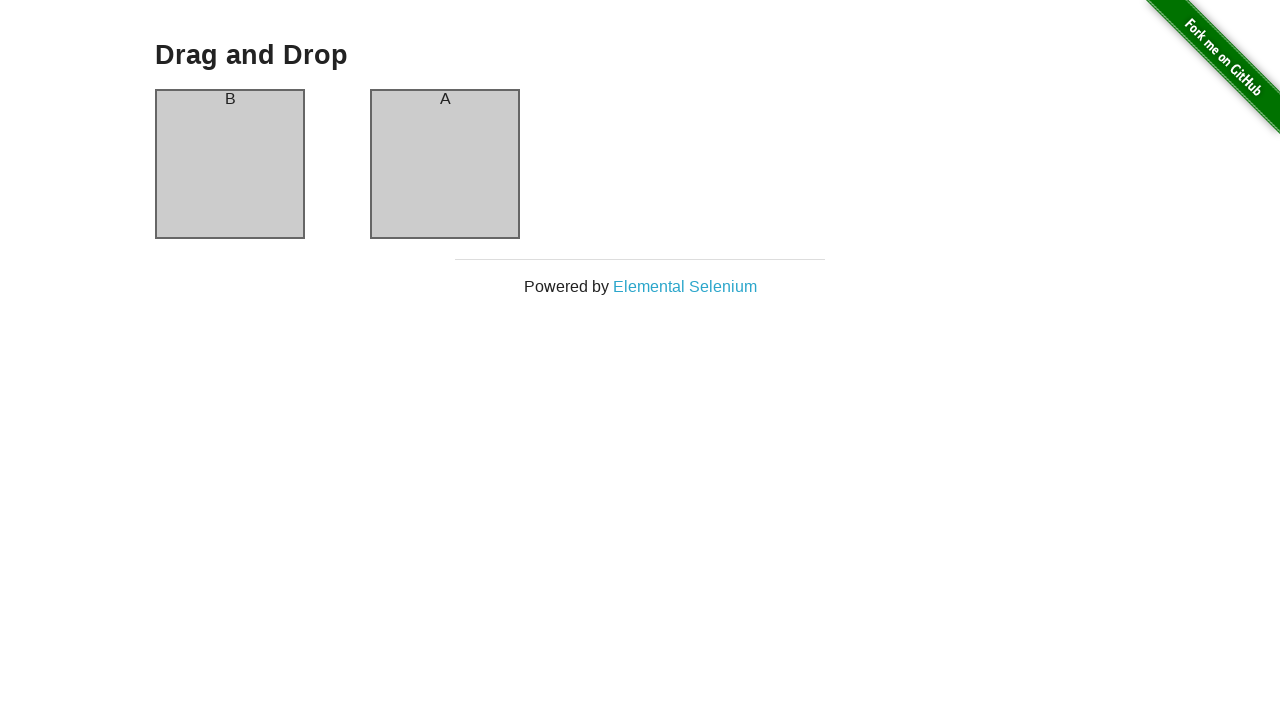

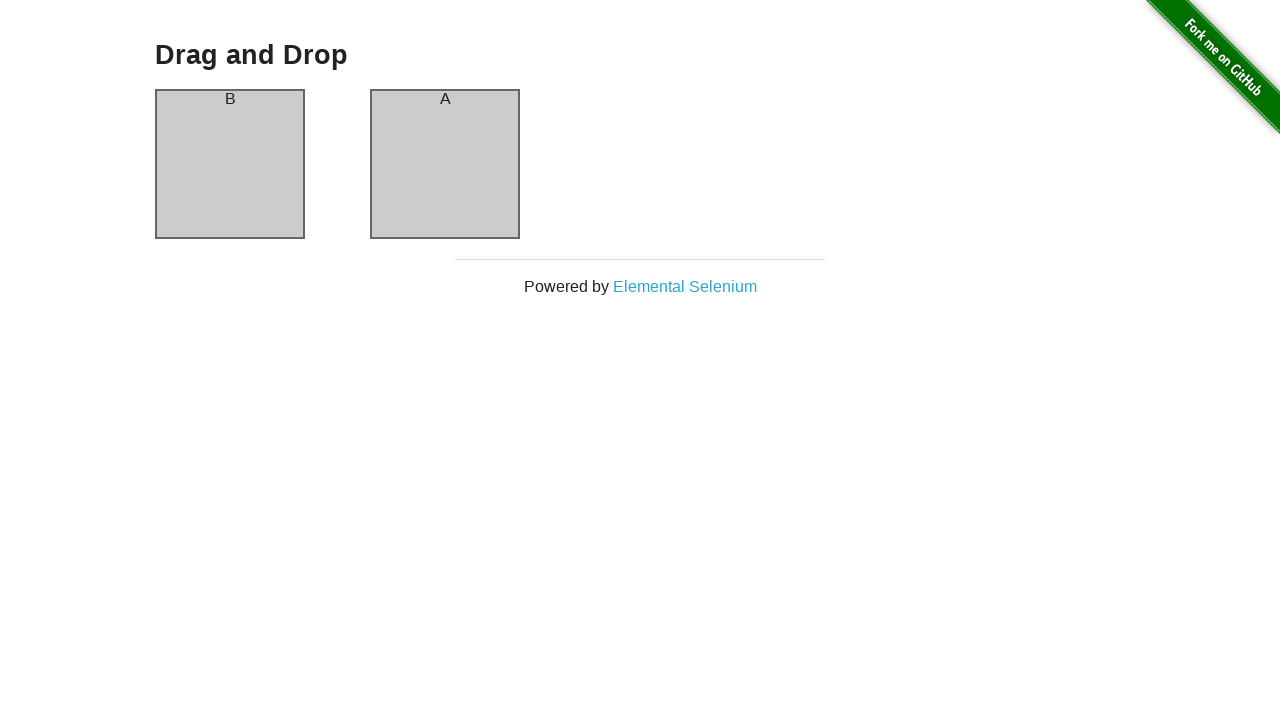